Tests scrolling operations on the Selenium website by scrolling down 1000 pixels and then scrolling up 500 pixels

Starting URL: https://www.selenium.dev/

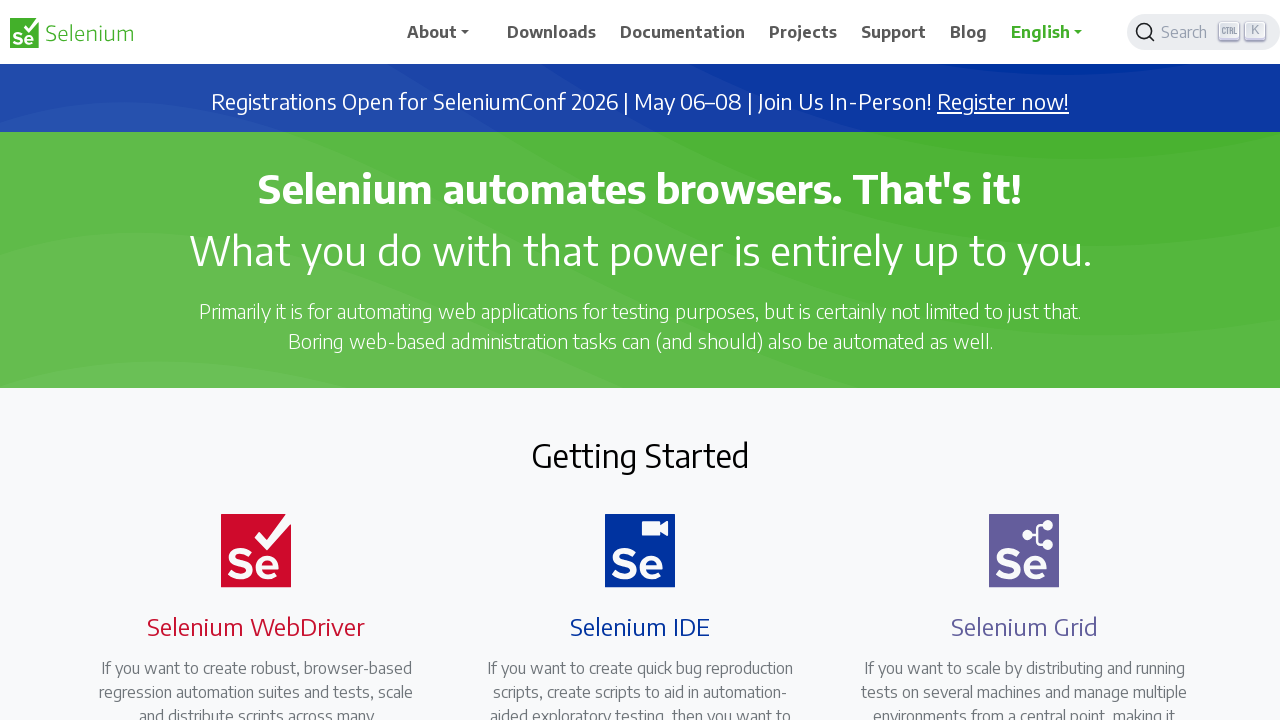

Navigated to Selenium website
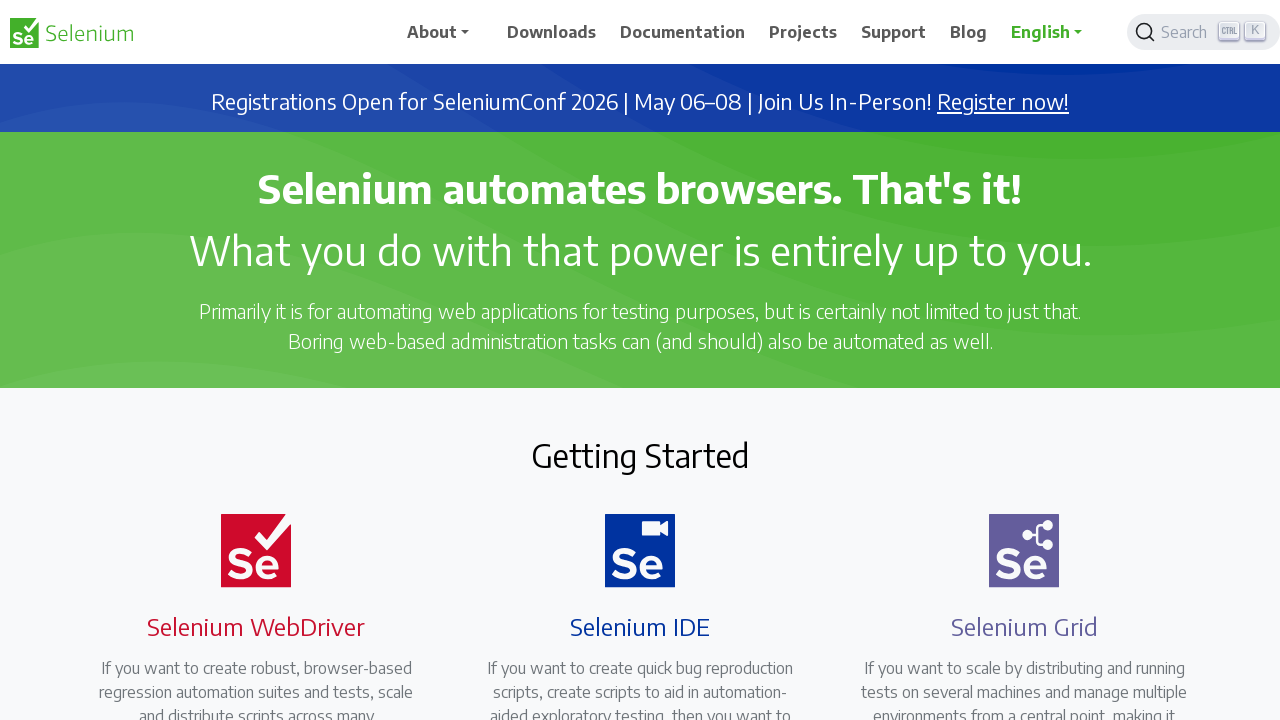

Scrolled down 1000 pixels
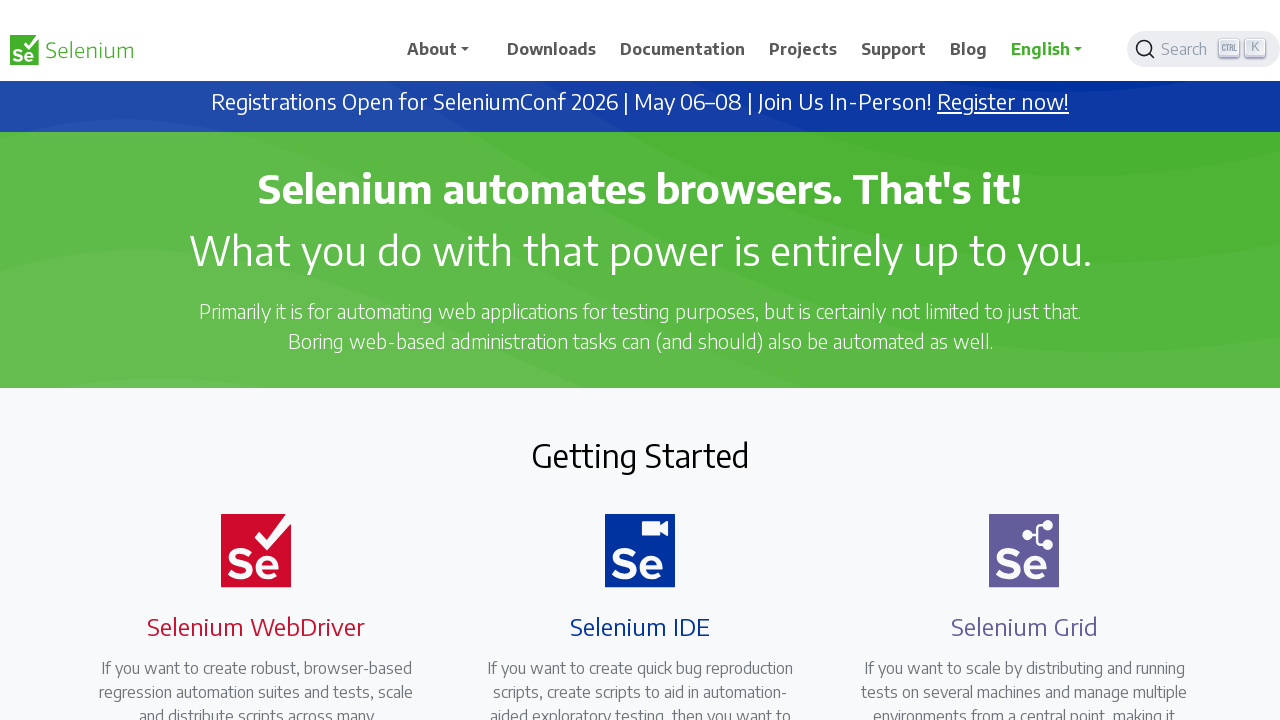

Waited 2 seconds to observe scroll
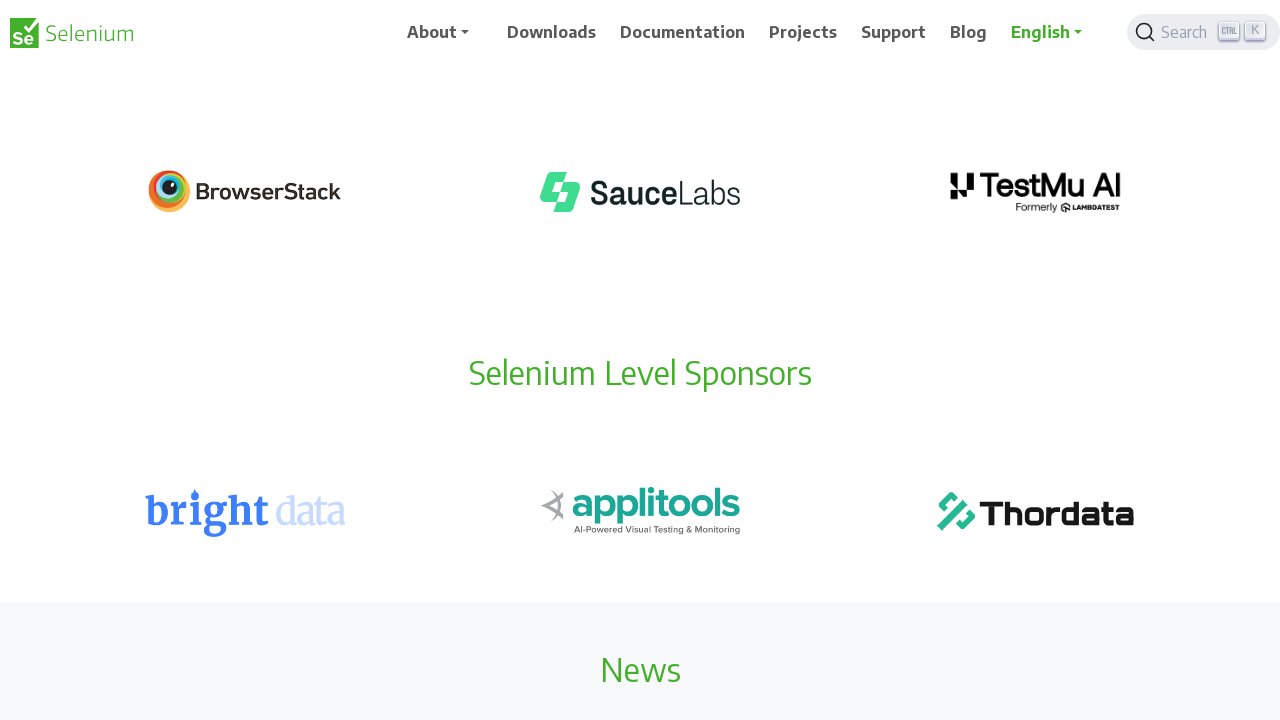

Scrolled up 500 pixels
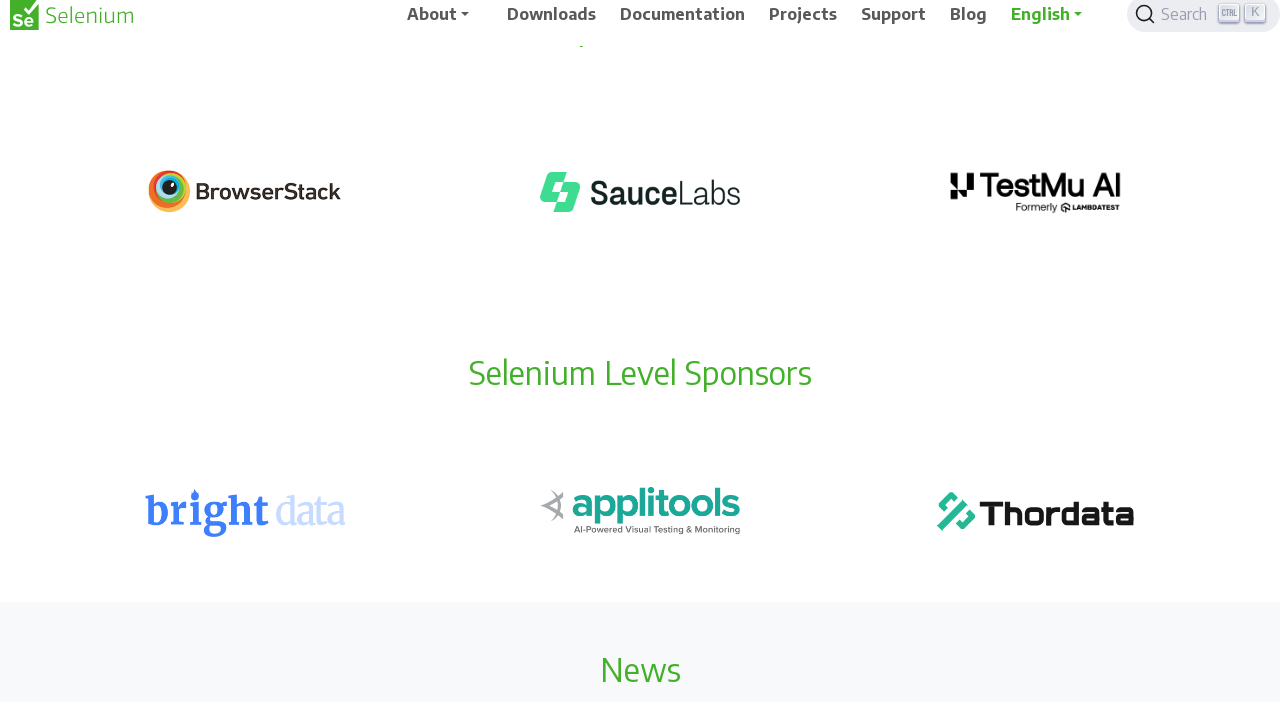

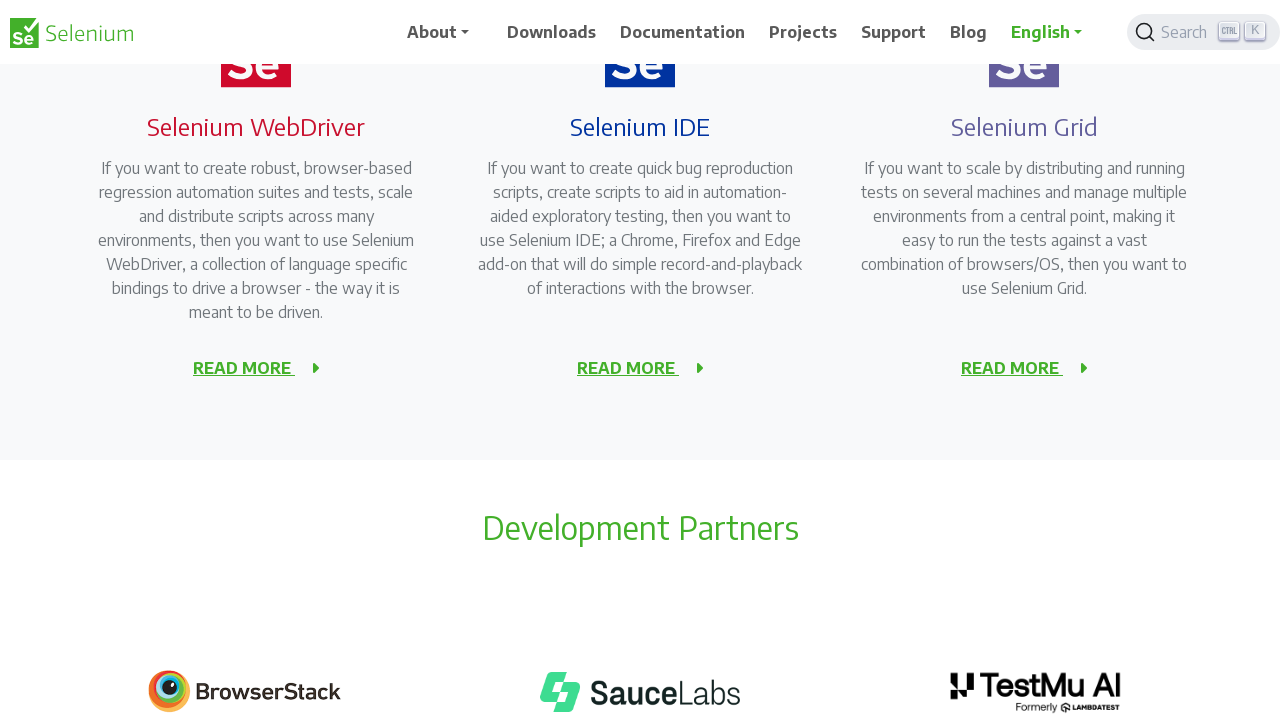